Navigates to GreensTech Selenium course content page and scrolls to a specific element on the page

Starting URL: http://greenstech.in/selenium-course-content.html

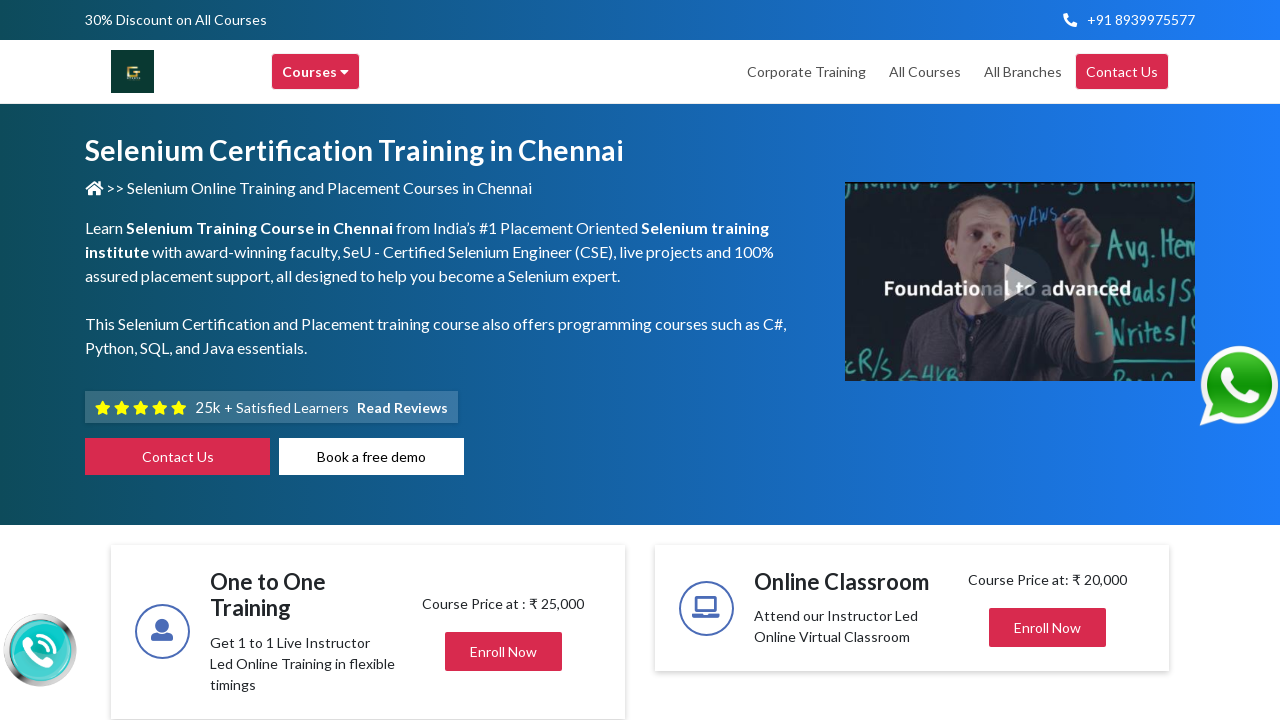

Navigated to GreensTech Selenium course content page
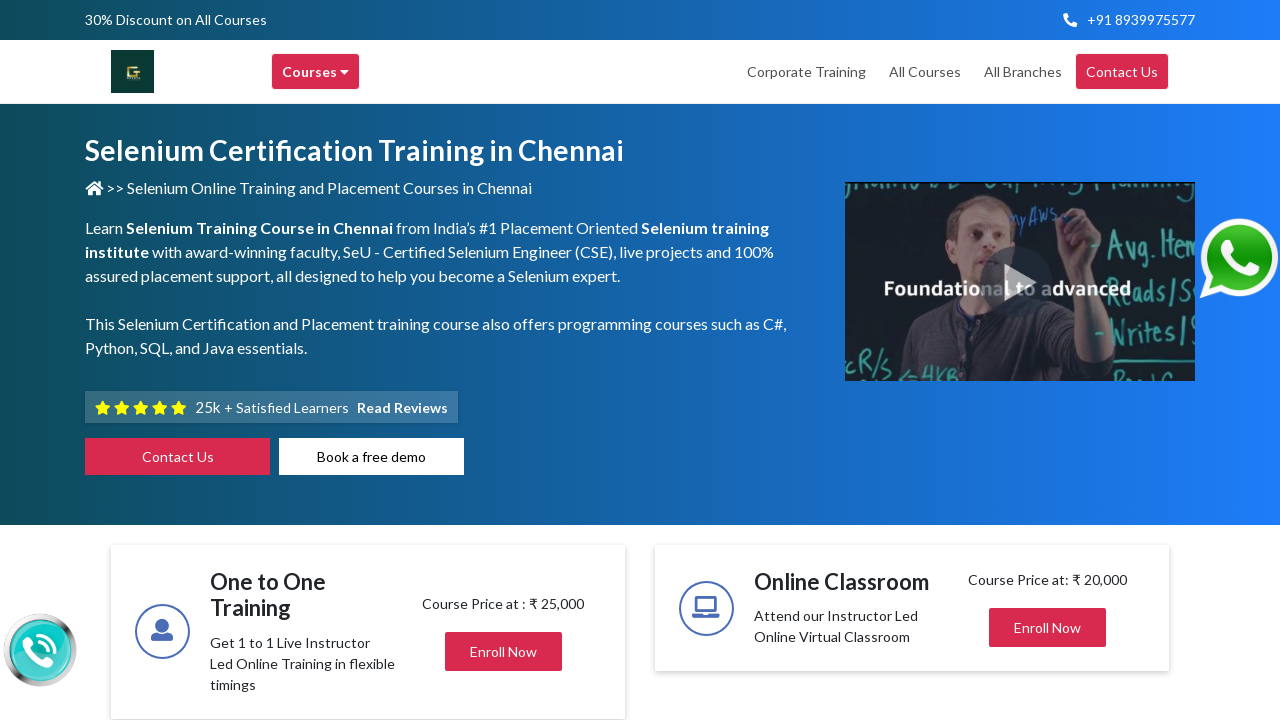

Scrolled to element with class 'margin10'
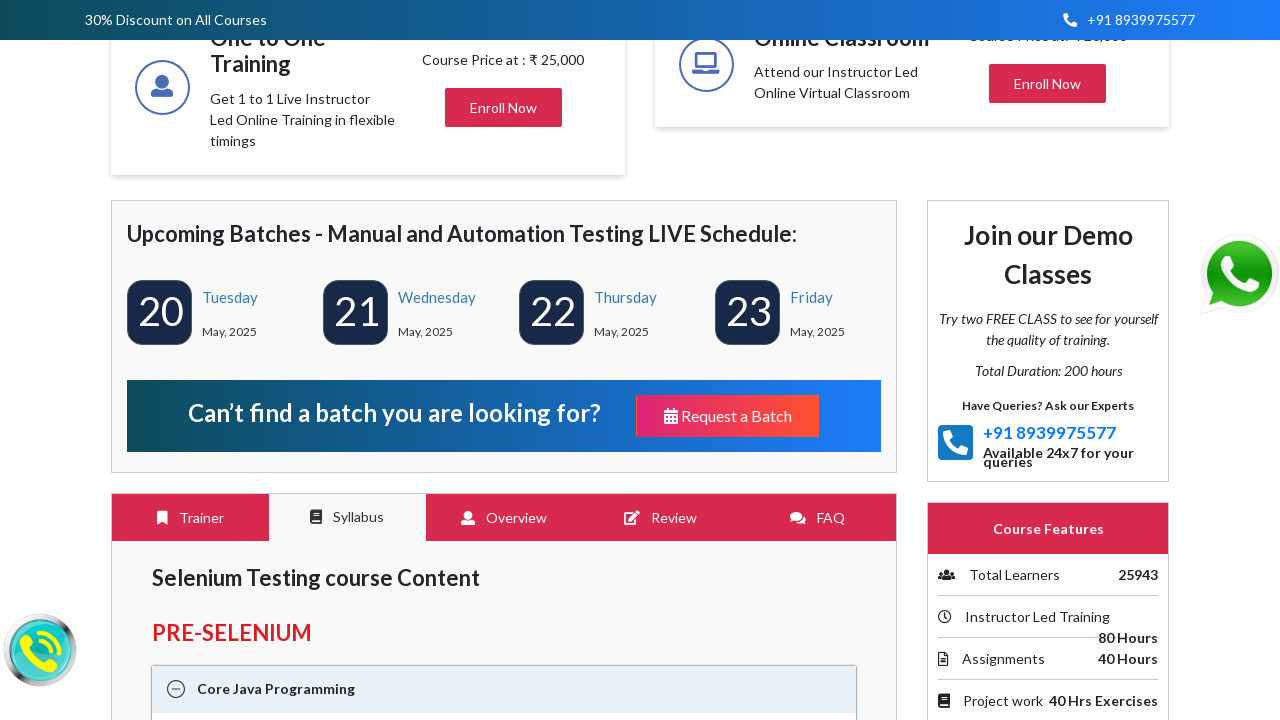

Waited for page to stabilize after scrolling
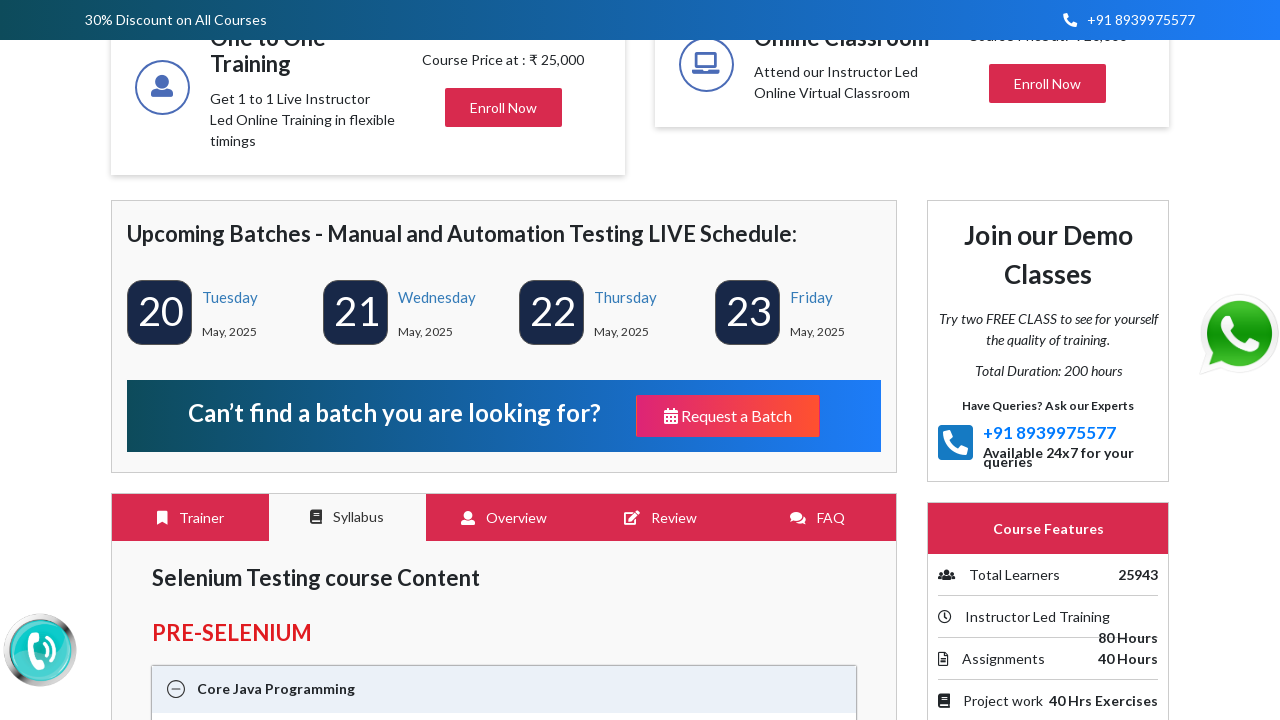

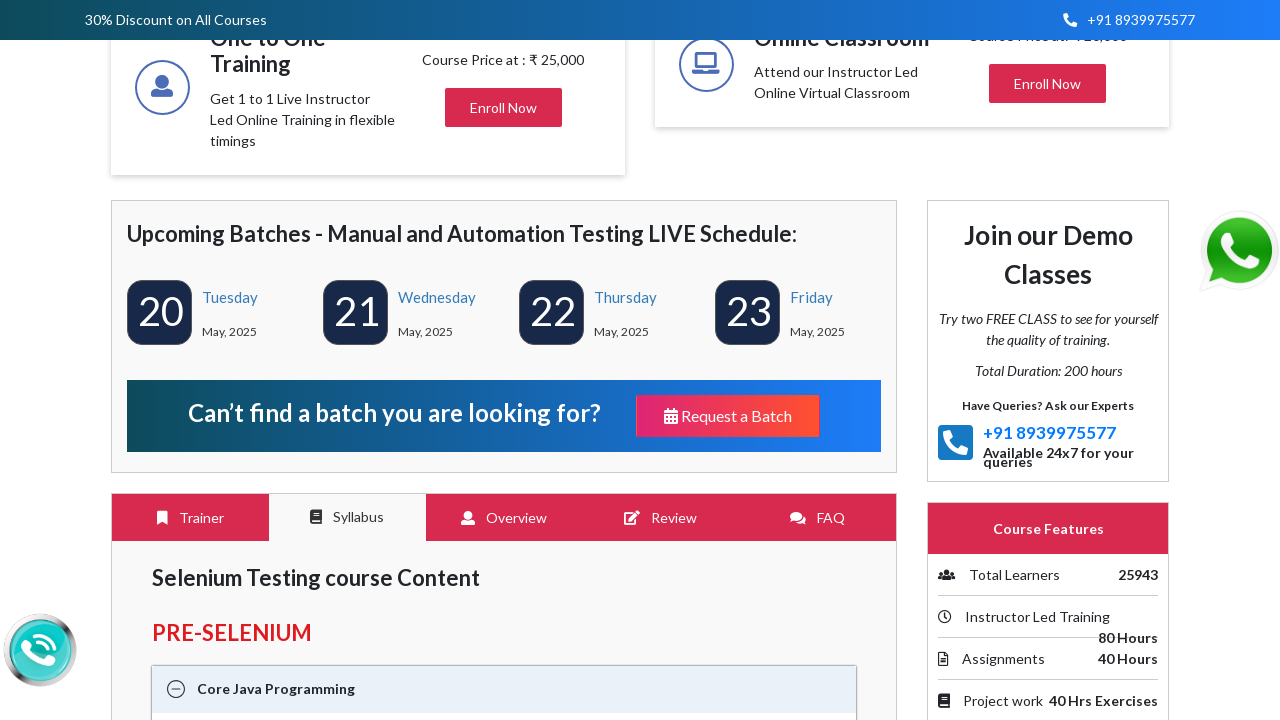